Tests calculator functionality using CSS selectors by entering two numbers (30 and 15) and clicking calculate

Starting URL: https://testpages.herokuapp.com/styled/calculator

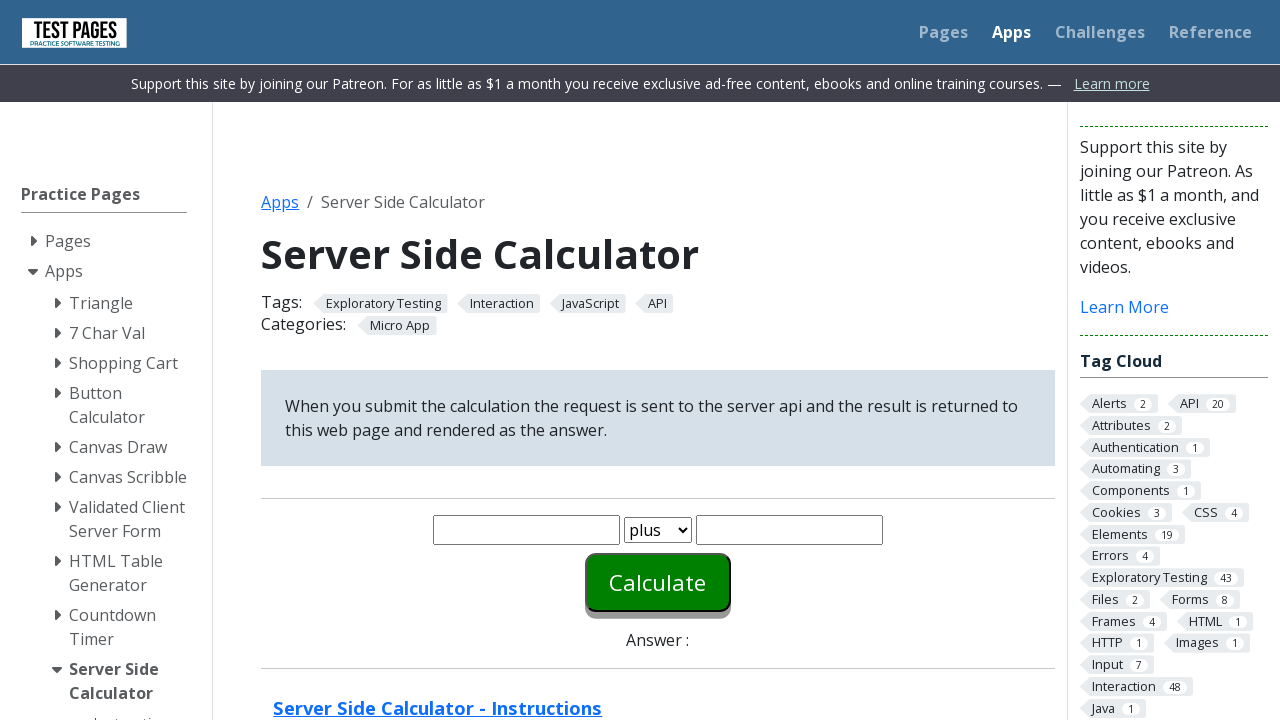

Entered first number (30) into number1 field on #number1
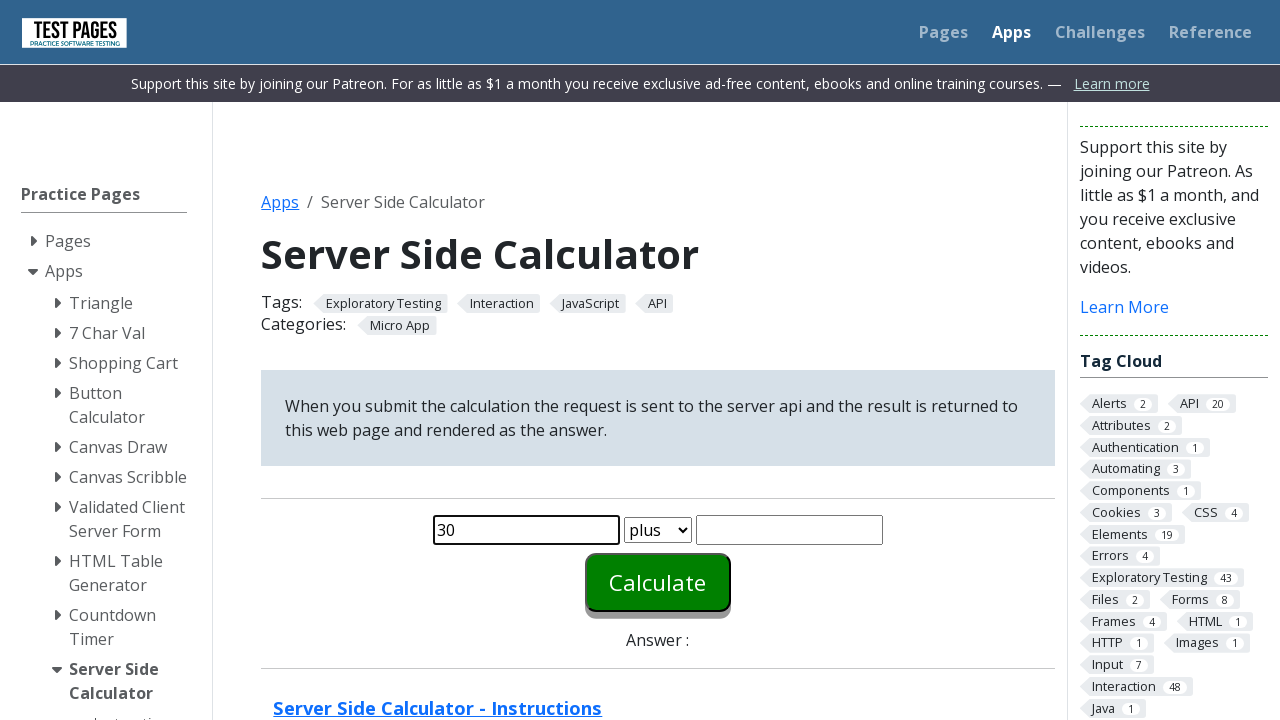

Entered second number (15) into number2 field on #number2
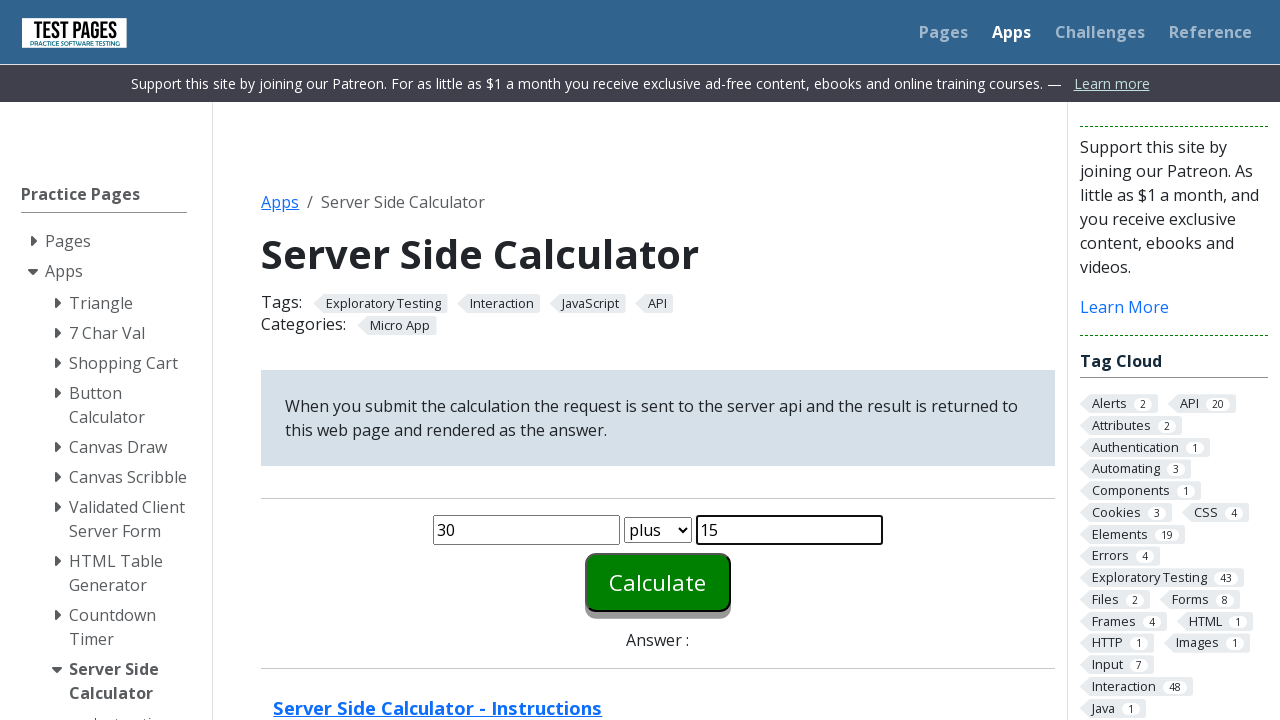

Clicked calculate button at (658, 582) on #calculate
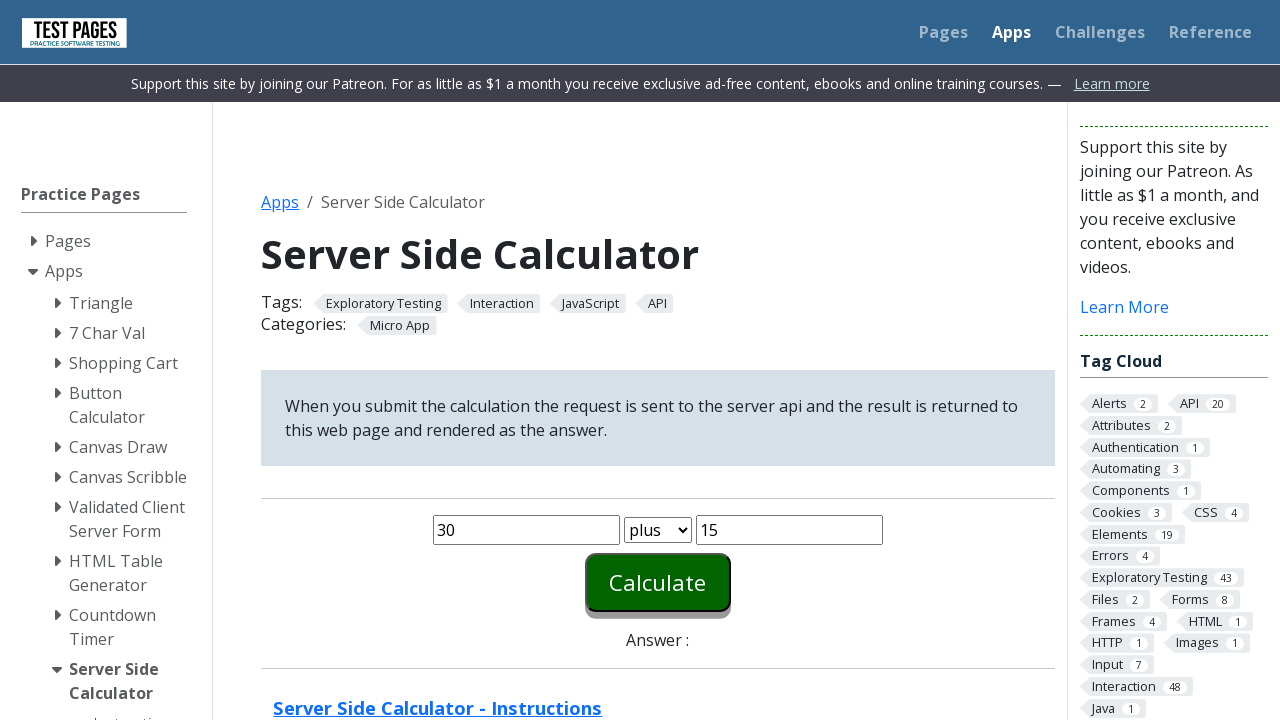

Answer appeared on calculator
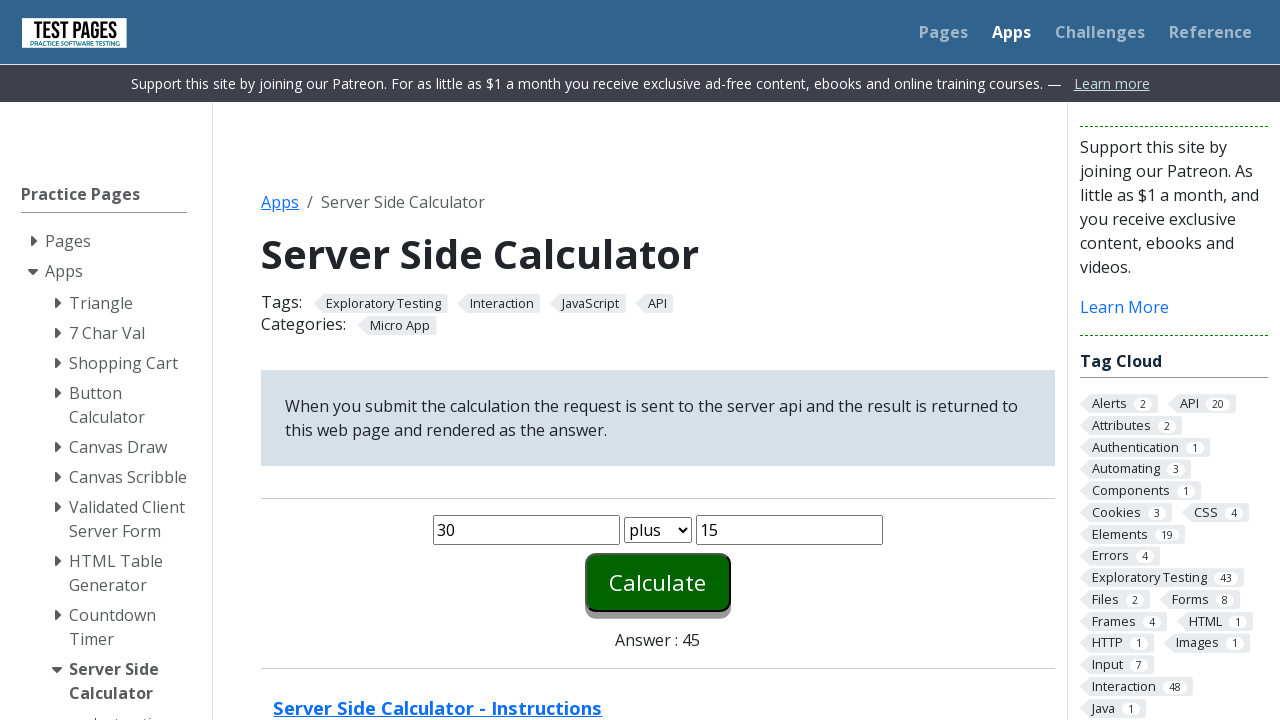

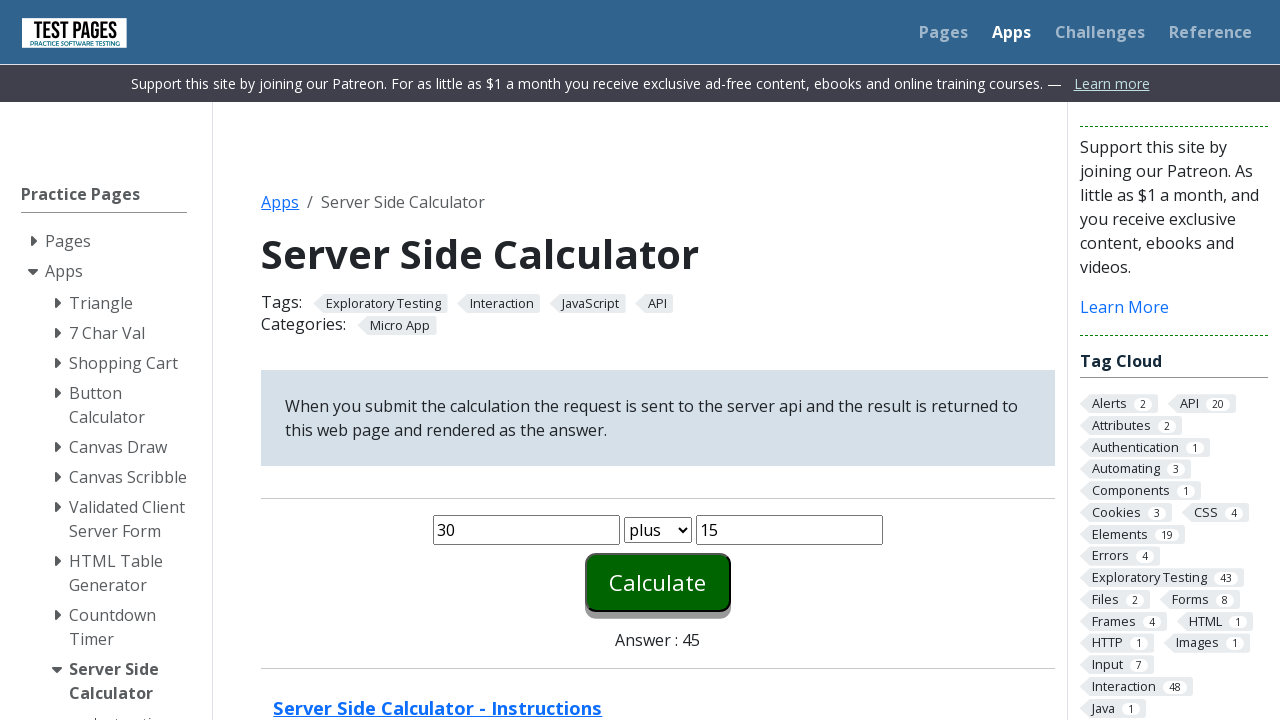